Navigates to Hepsiburada homepage and waits for page to load (originally takes a screenshot)

Starting URL: https://hepsiburada.com

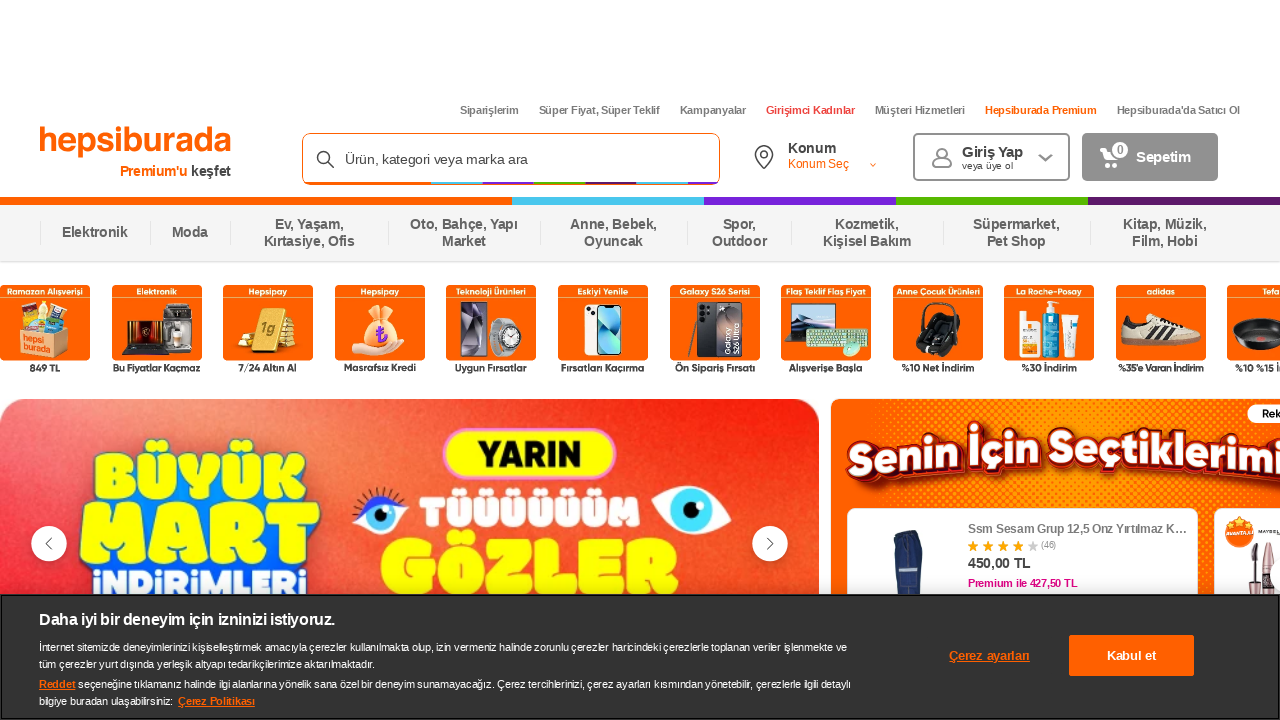

Navigated to Hepsiburada homepage and waited for page to load (networkidle state)
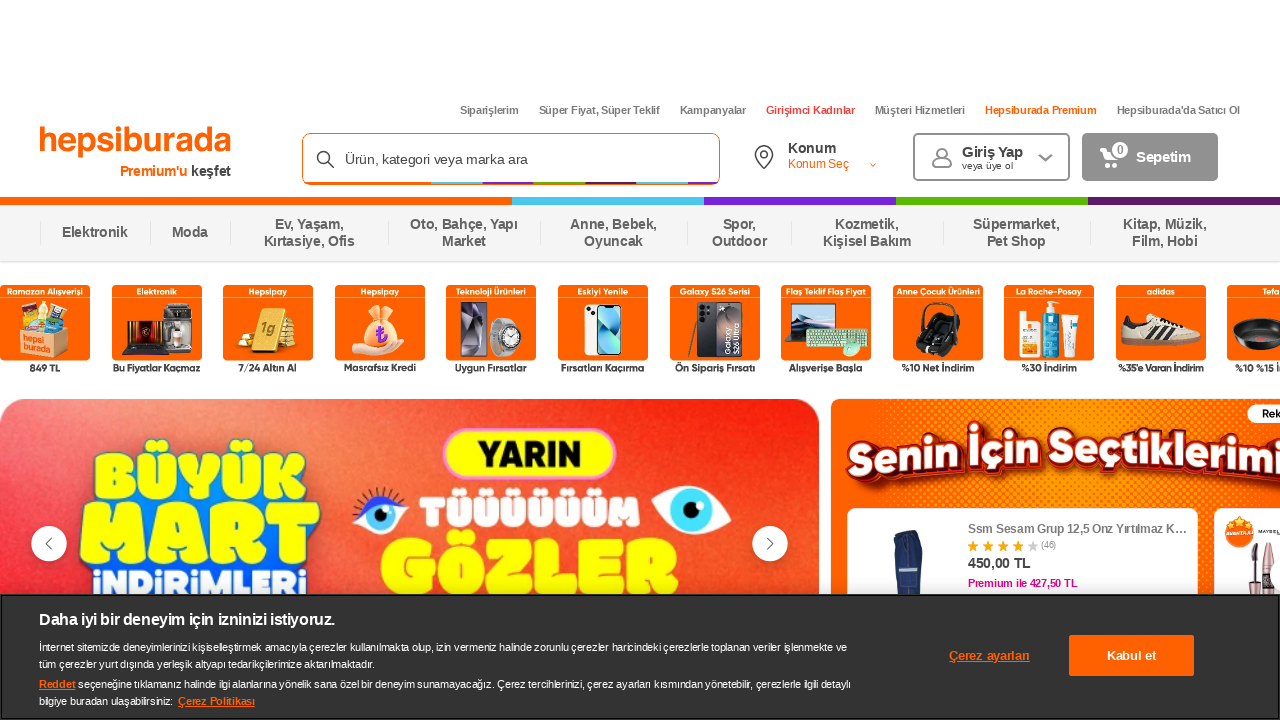

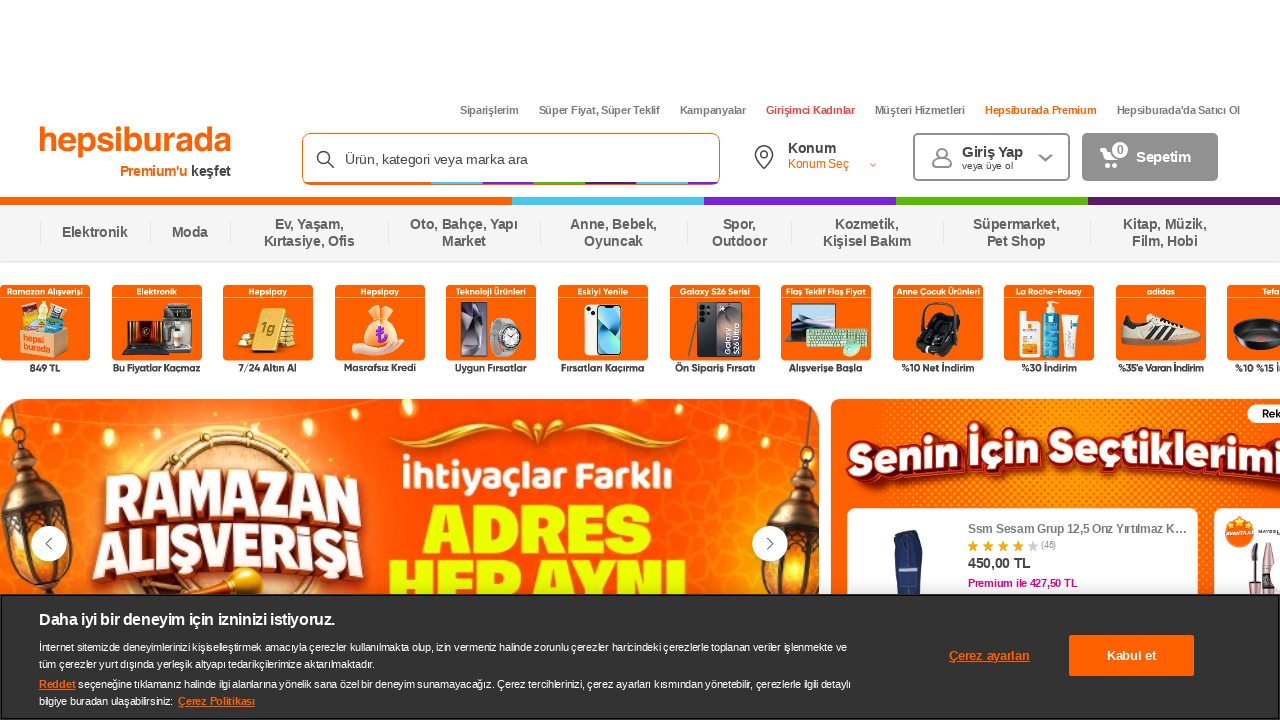